Tests the Contact Us form by navigating to it, filling in email, subject and comments, then submitting the form

Starting URL: http://demo.testfire.net

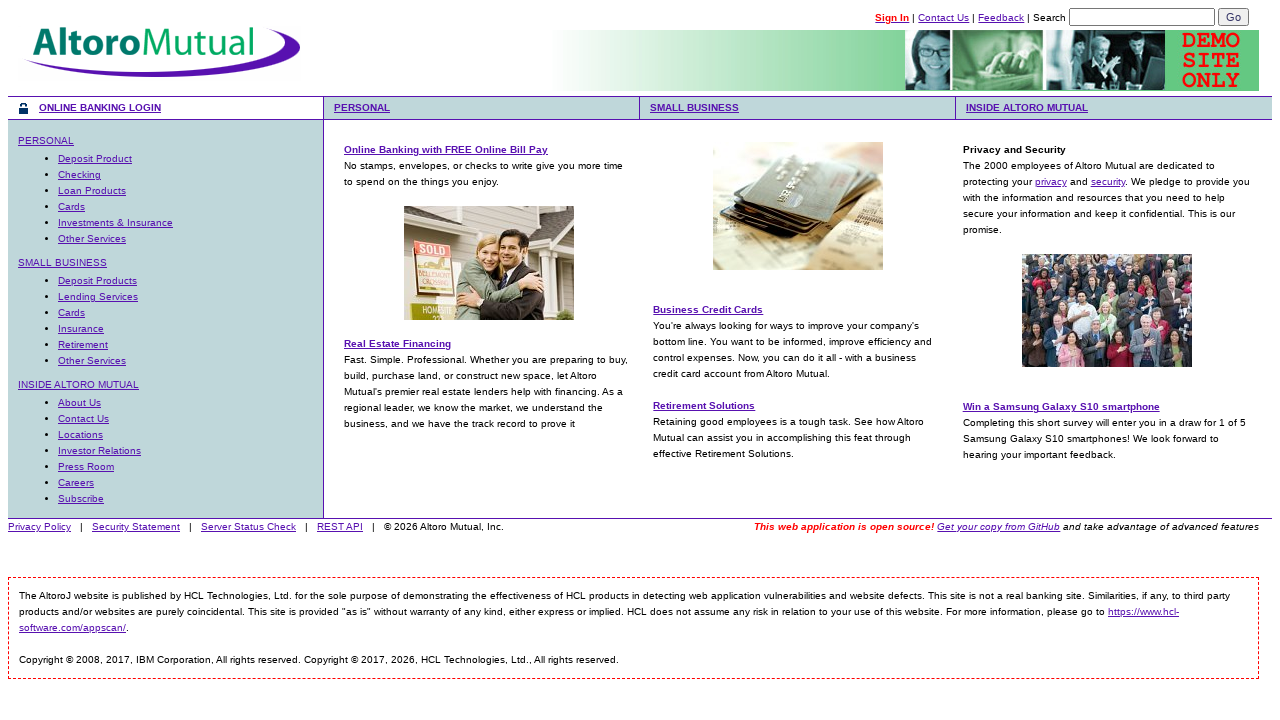

Clicked on Contact Us link at (944, 18) on #HyperLink3
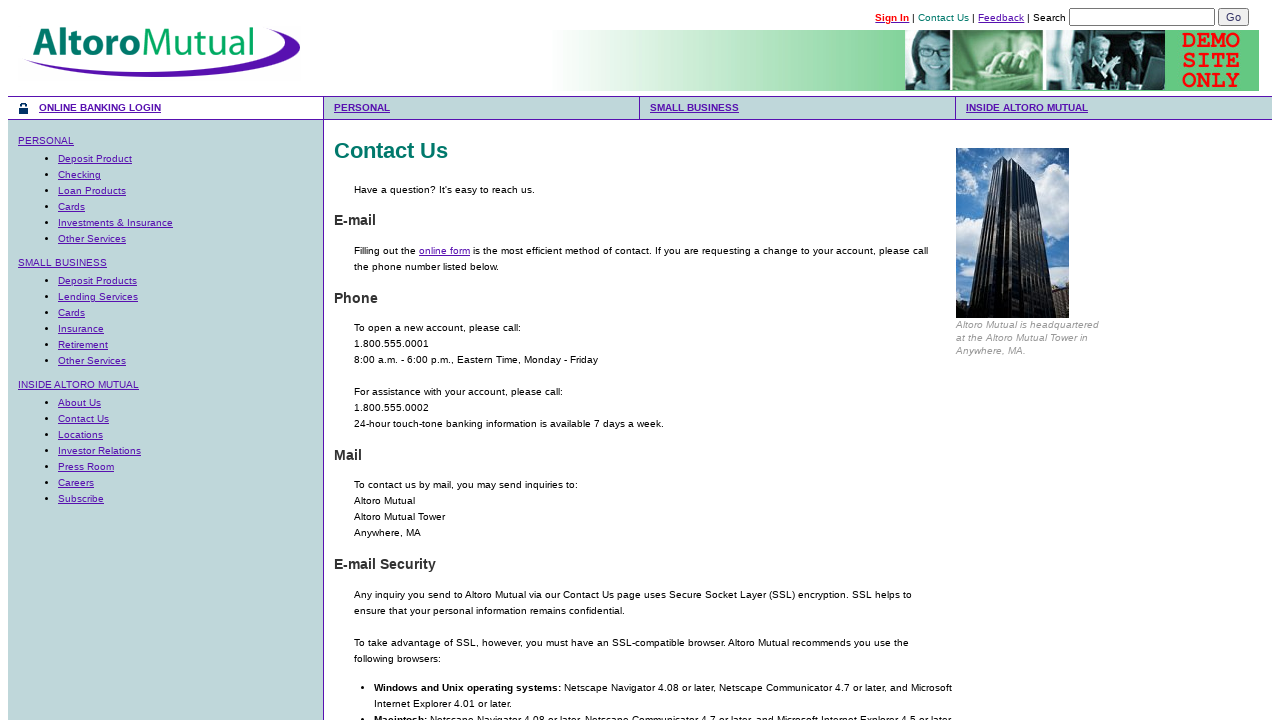

Clicked on online form option at (444, 250) on a:text('online form')
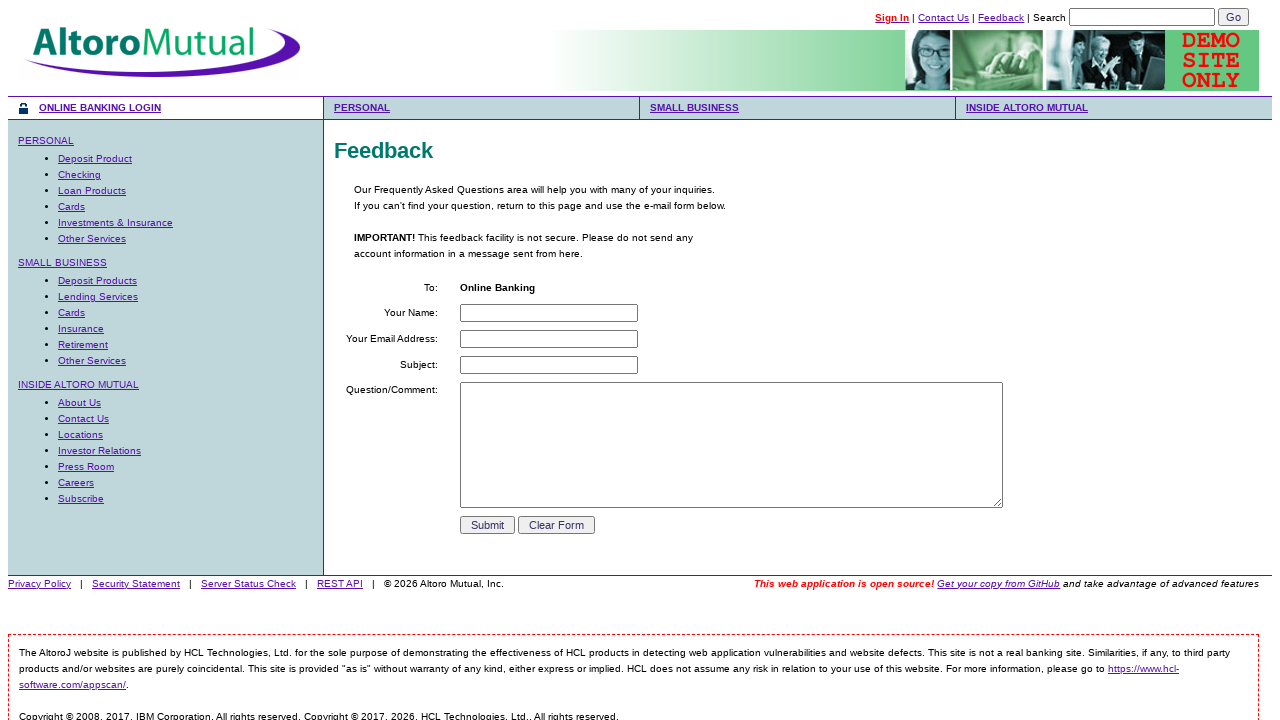

Filled email field with 'testuser@example.com' on input[name='email_addr']
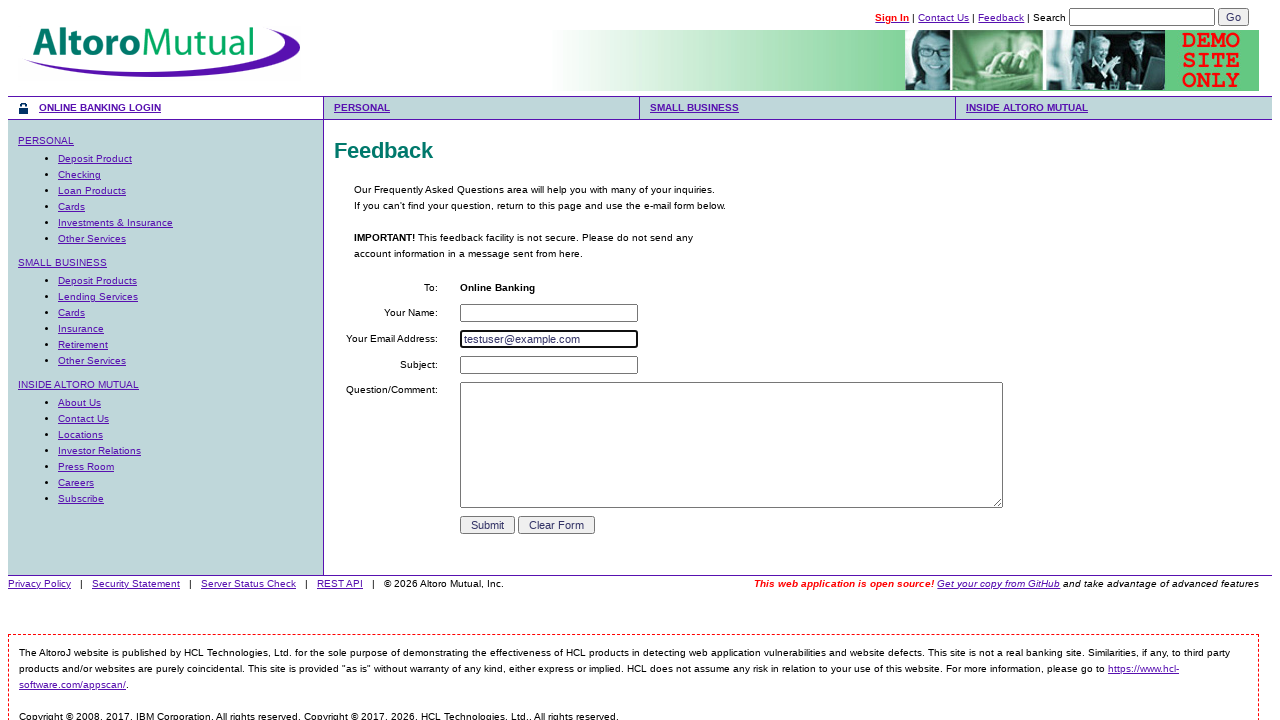

Filled subject field with 'General Inquiry' on input[name='subject']
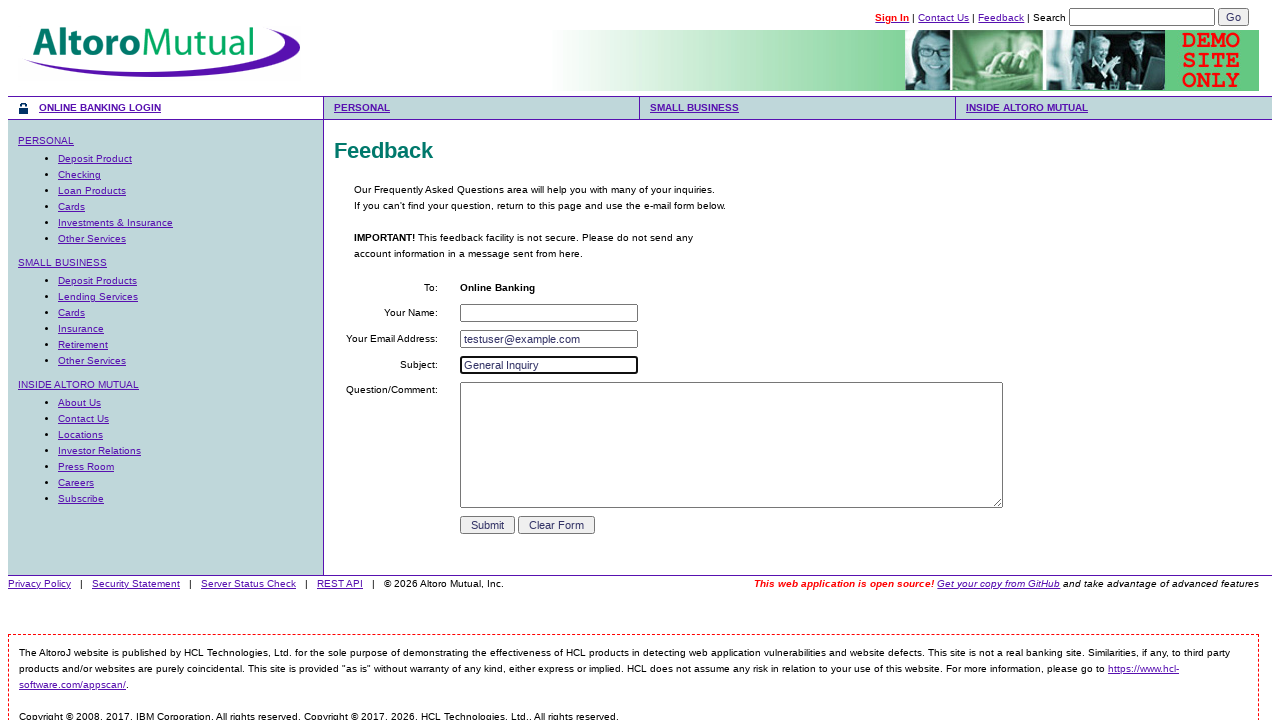

Filled comments field with test message on textarea[name='comments']
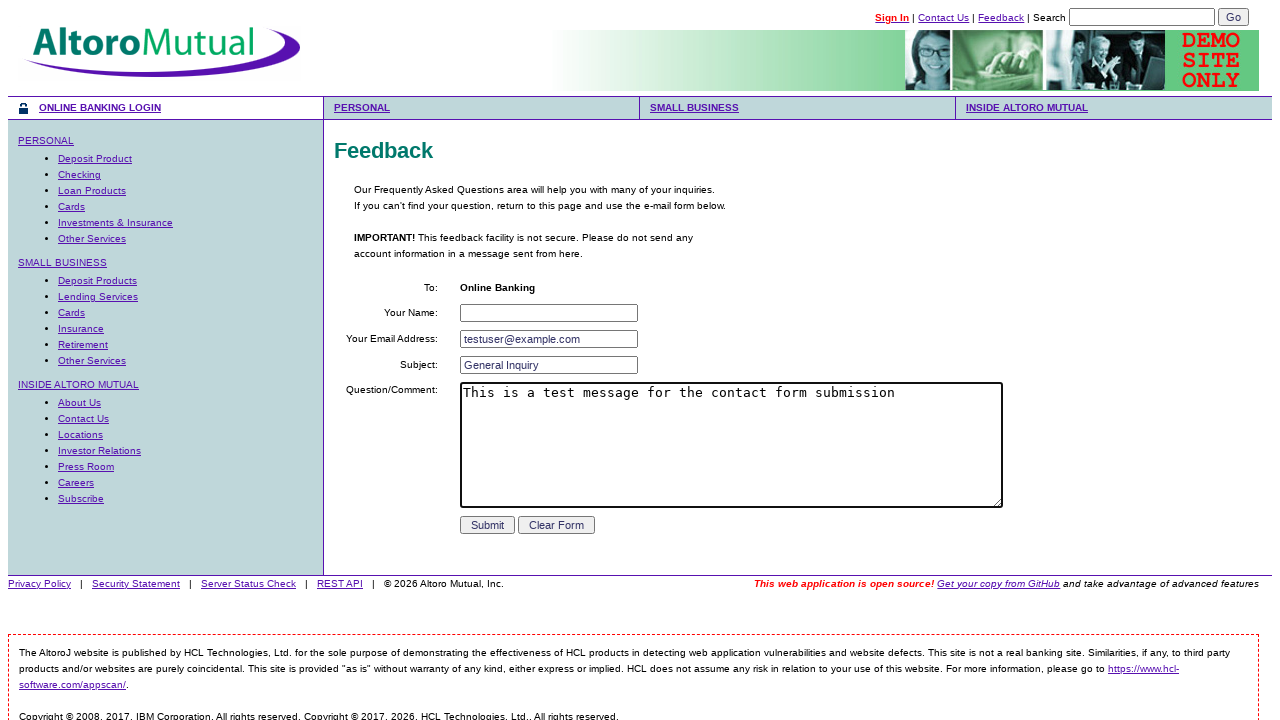

Clicked submit button to submit the form at (488, 525) on input[name='submit']
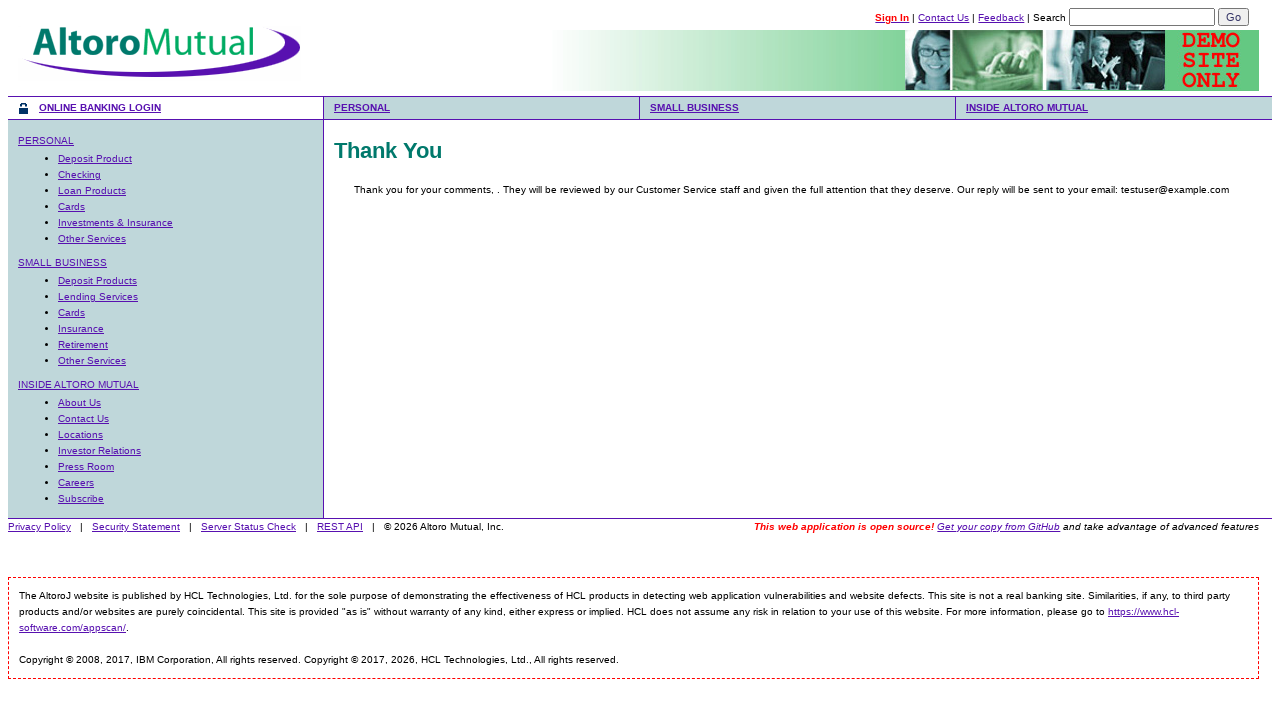

Thank you message appeared after form submission
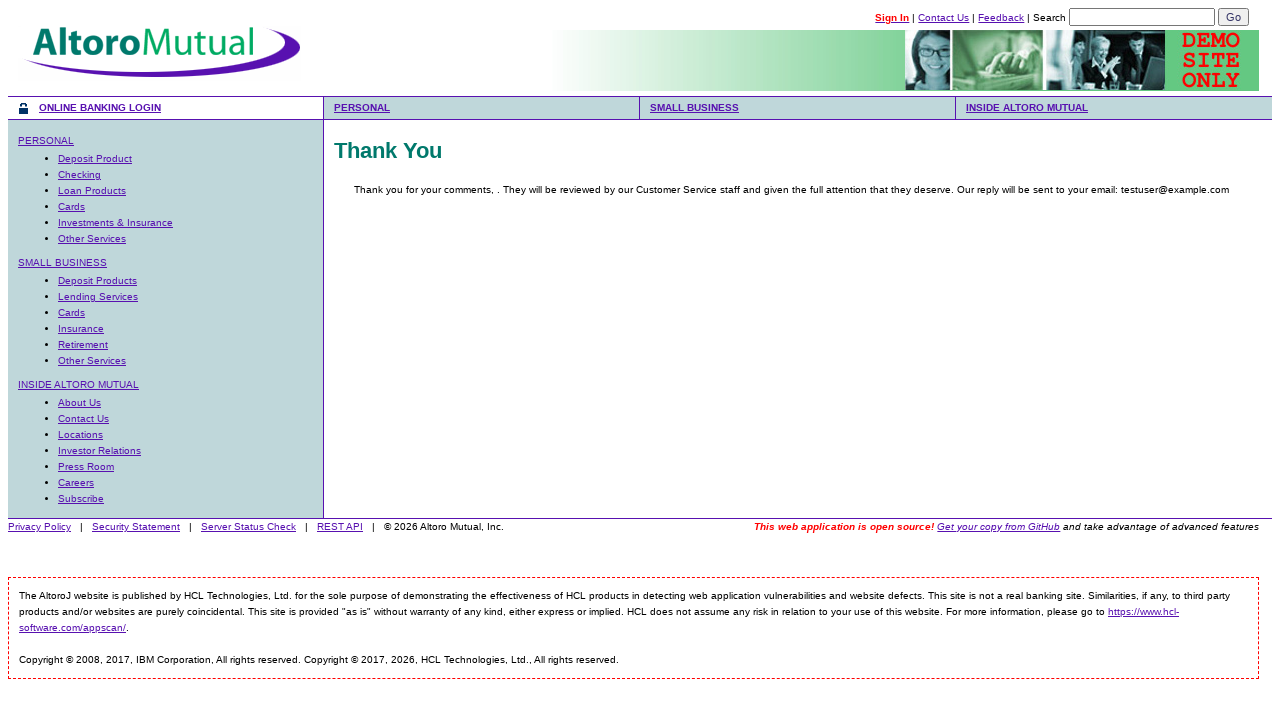

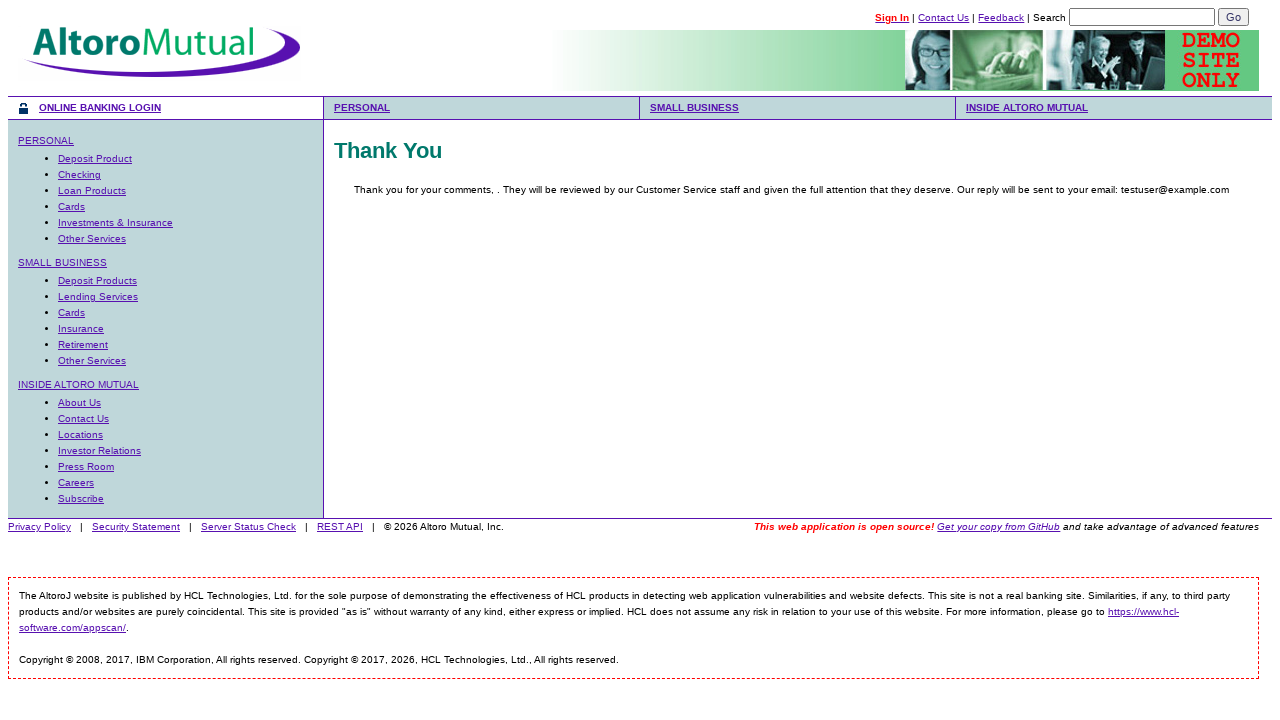